Tests entering text into the translation input textarea

Starting URL: https://translate.google.com/?hl=ru

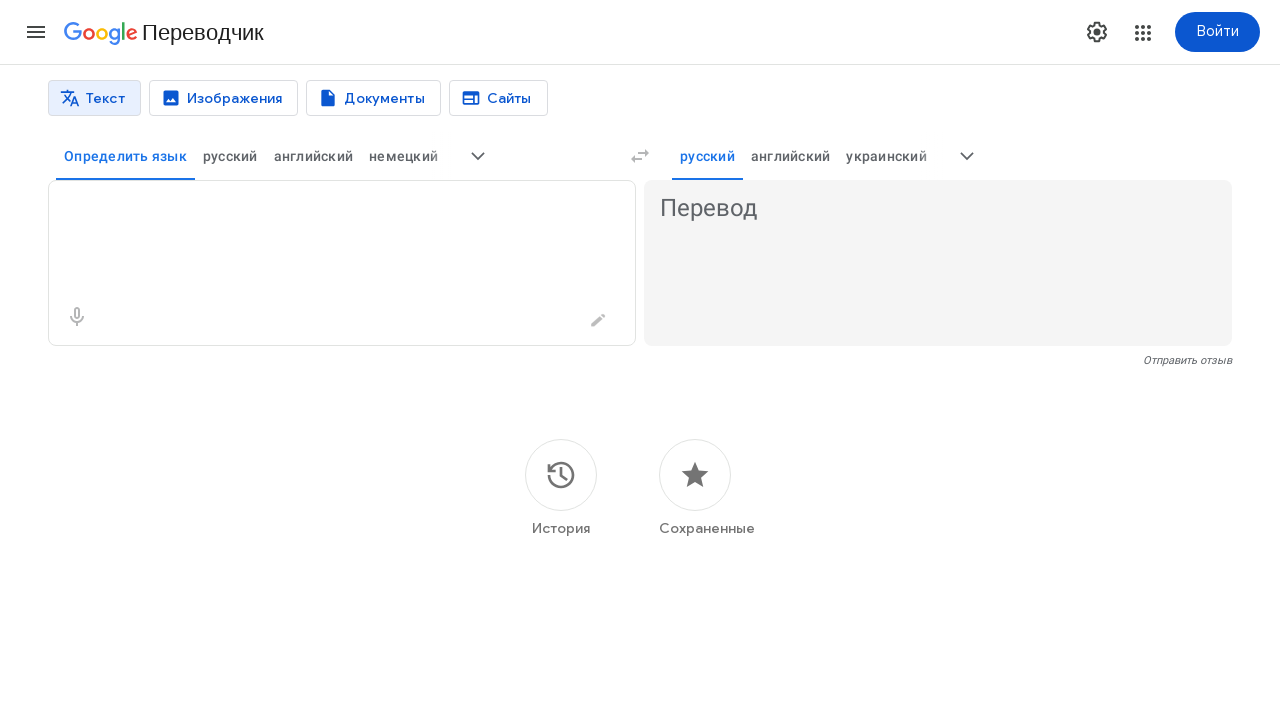

Entered text 'переведи этот текст' into the translation input textarea on textarea
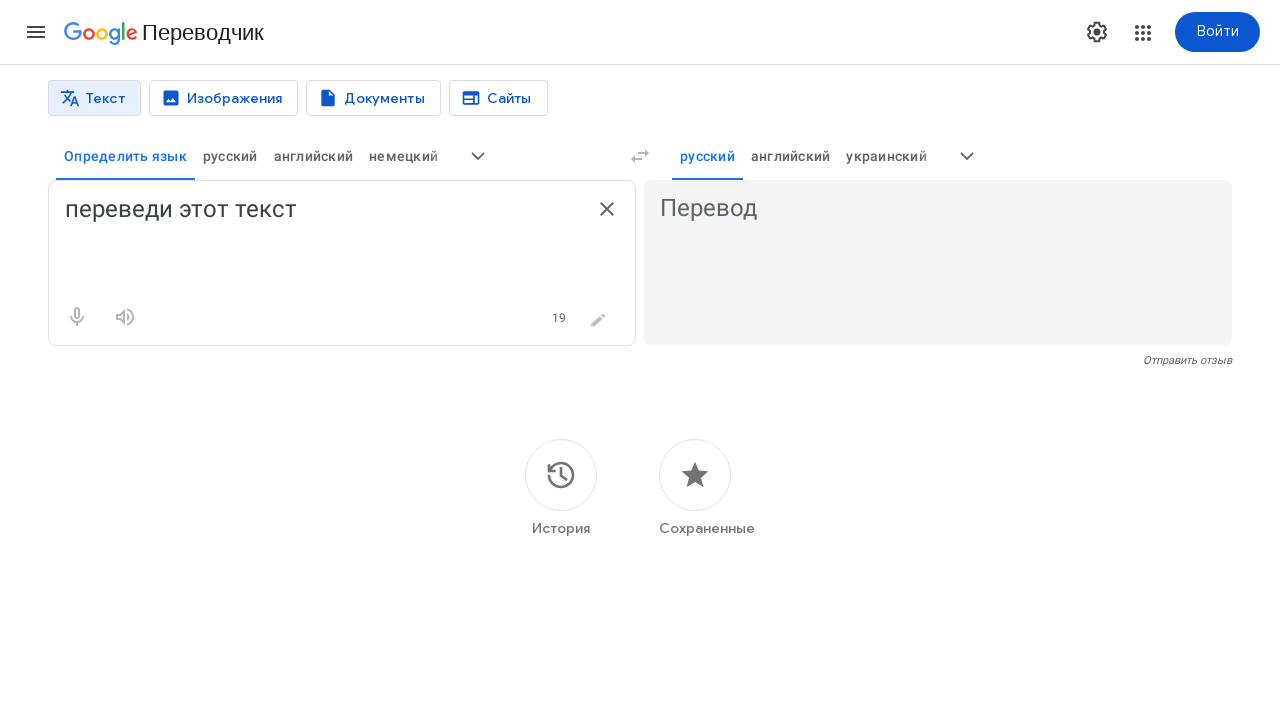

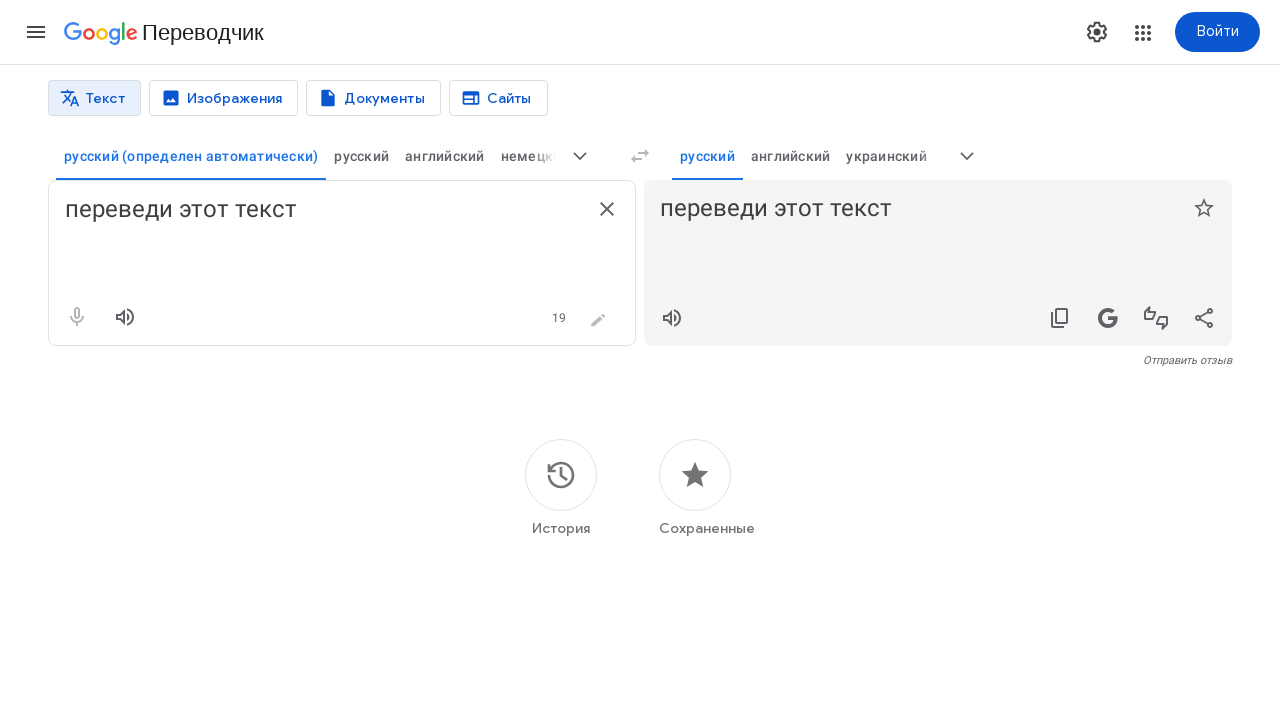